Tests double-click action on a button element and handles the resulting alert dialog by accepting it

Starting URL: https://selenium08.blogspot.com/2019/11/double-click.html

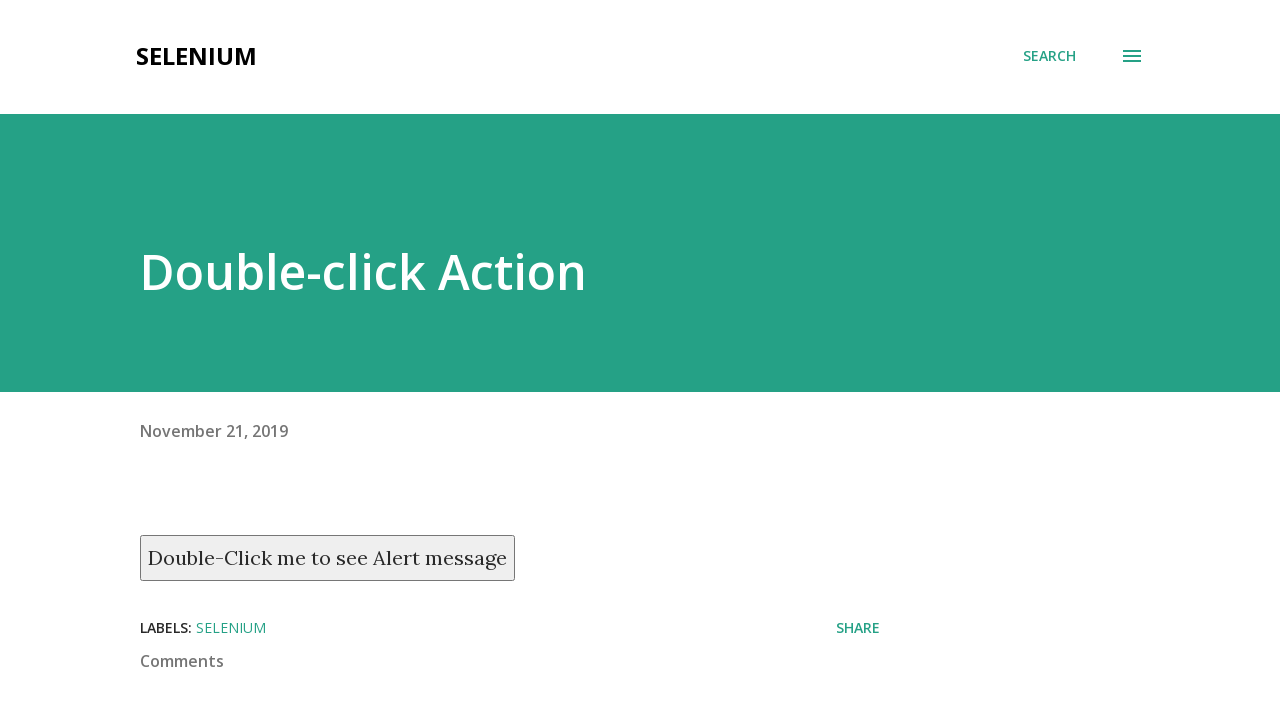

Navigated to double-click test page
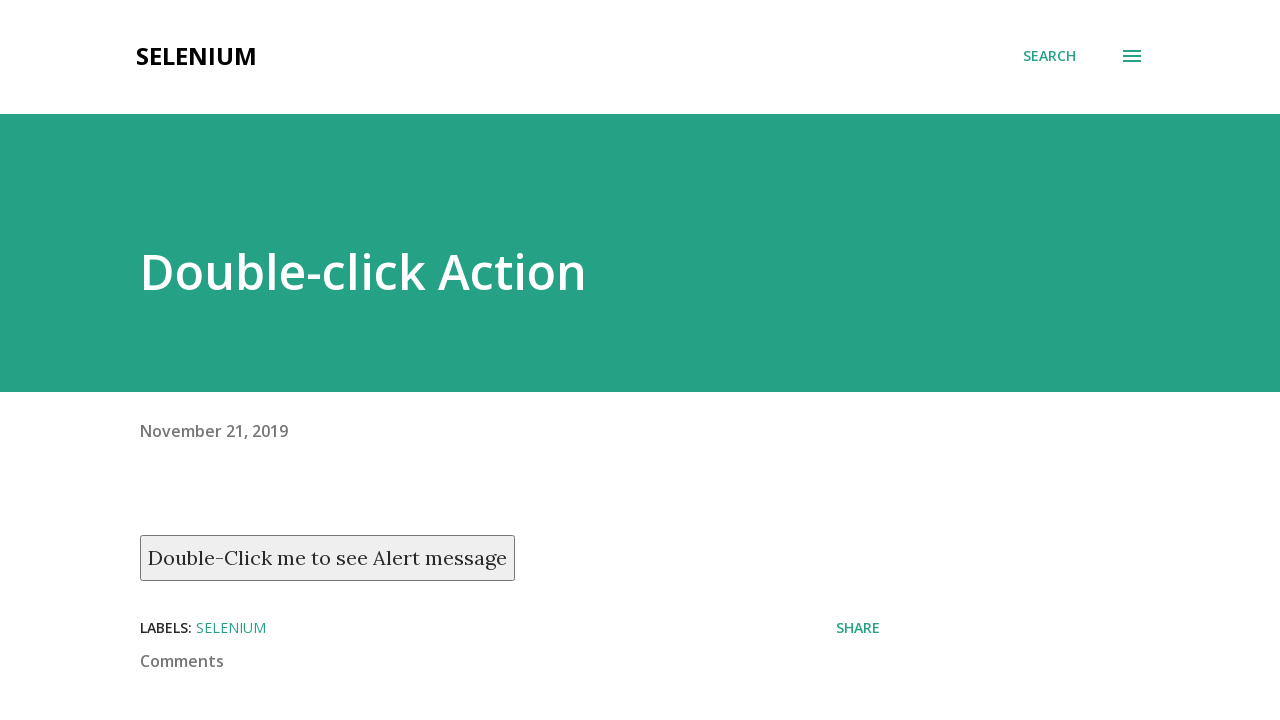

Located the double-click button element
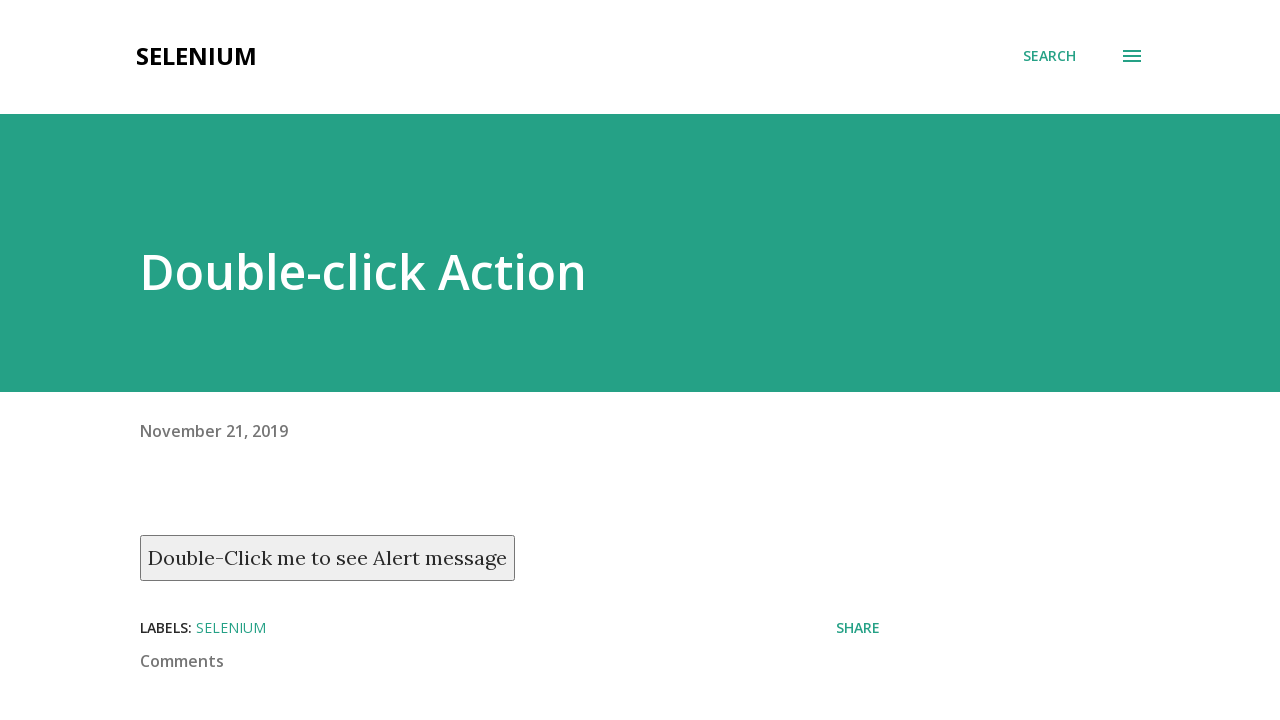

Double-clicked the button element at (328, 558) on xpath=//button[text() = 'Double-Click me to see Alert message']
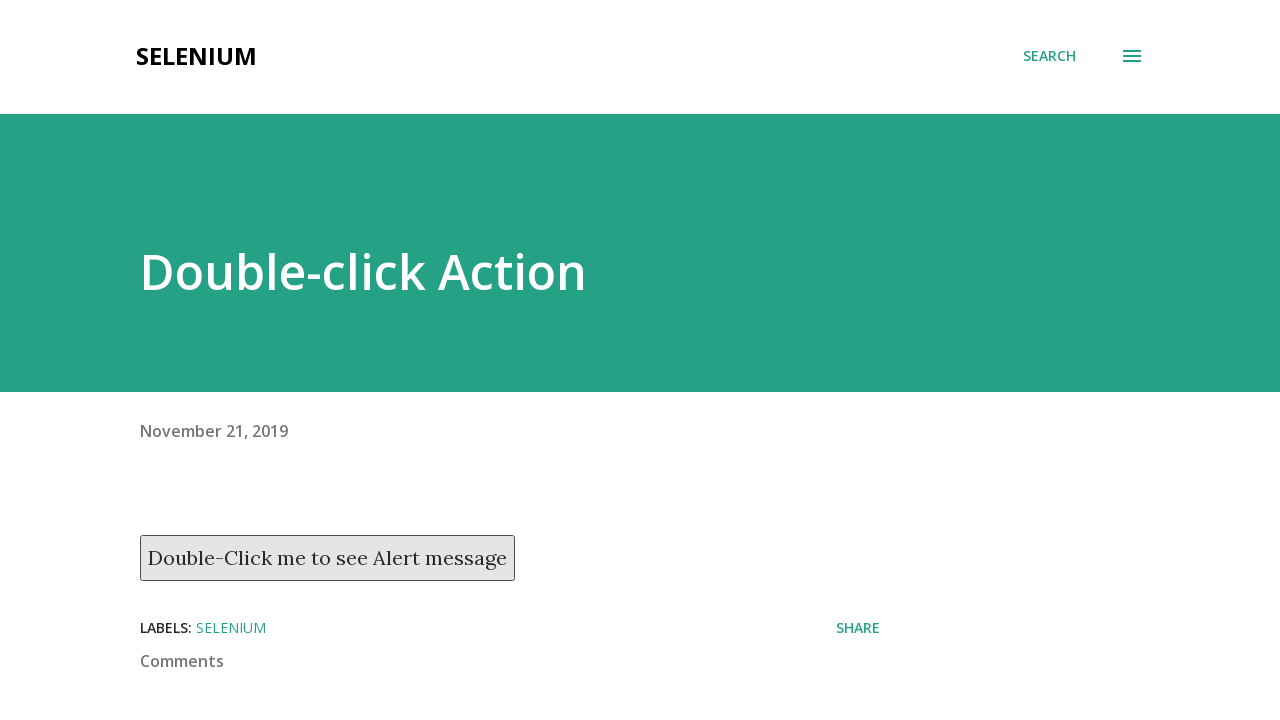

Set up dialog handler to accept alerts
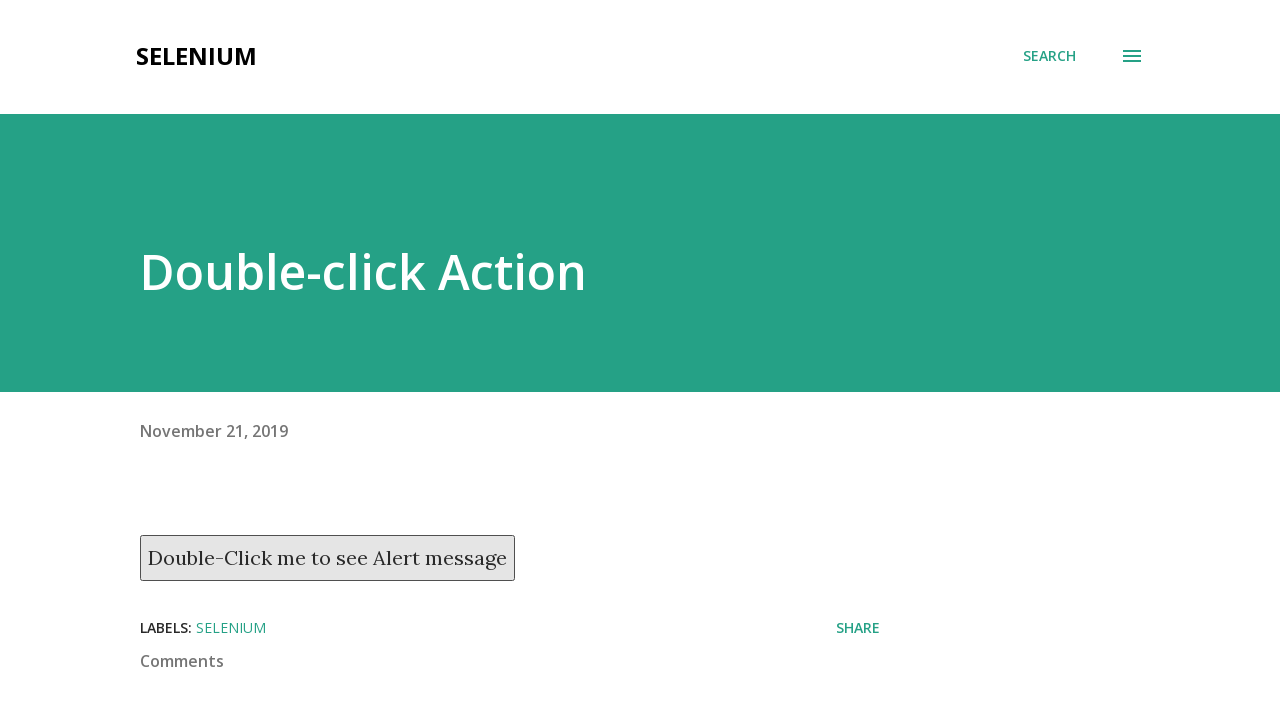

Alert dialog was accepted and dismissed
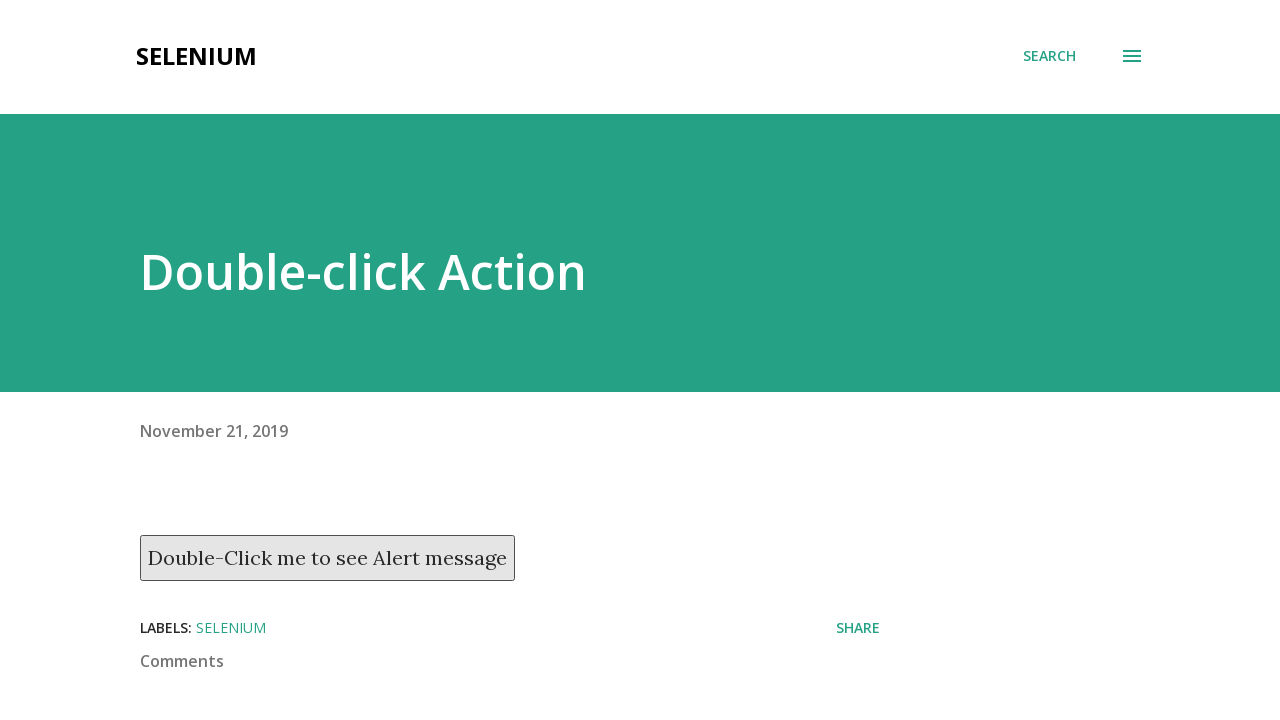

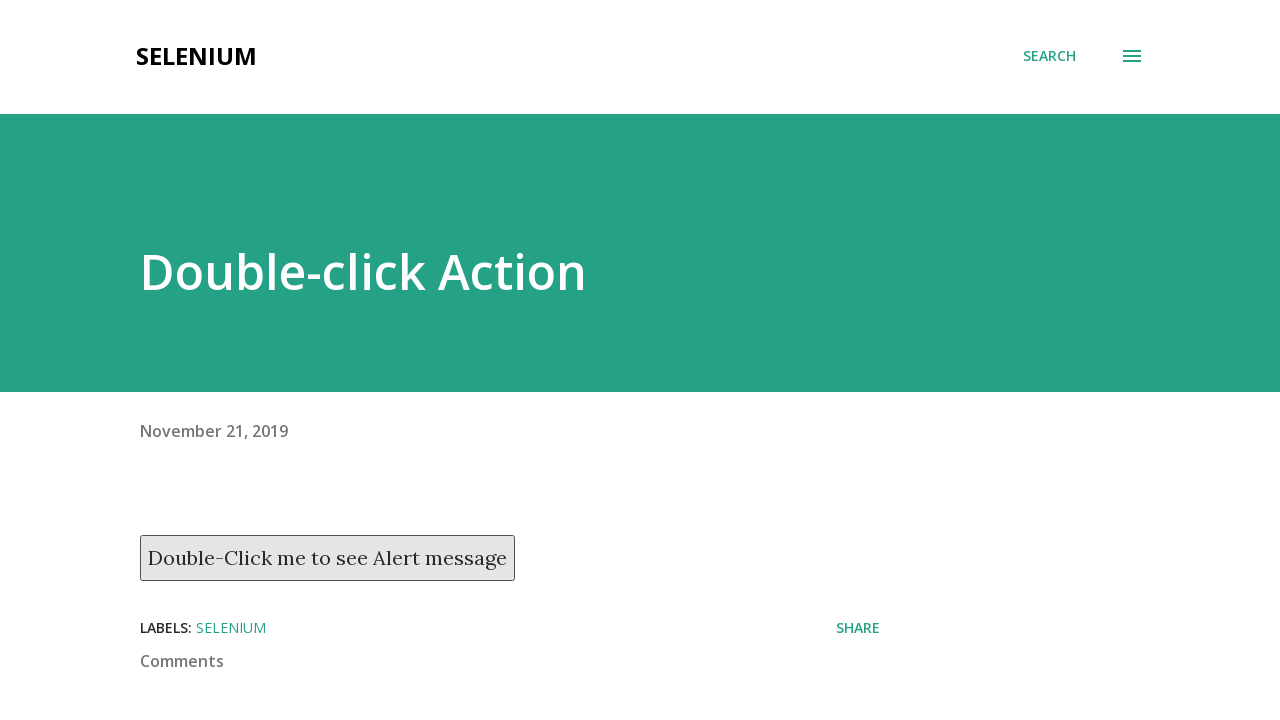